Tests list sortable functionality by dragging and dropping list items to reorder them

Starting URL: https://demoqa.com/sortable

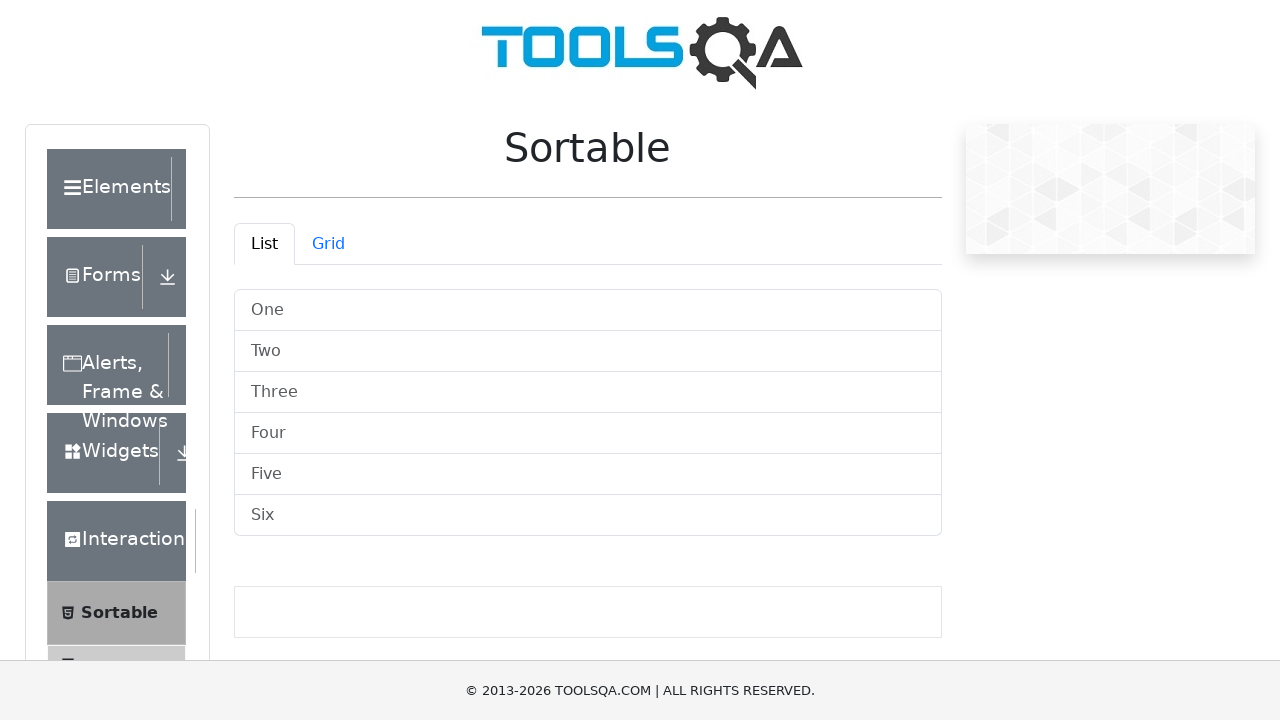

Waited for list items to load on sortable page
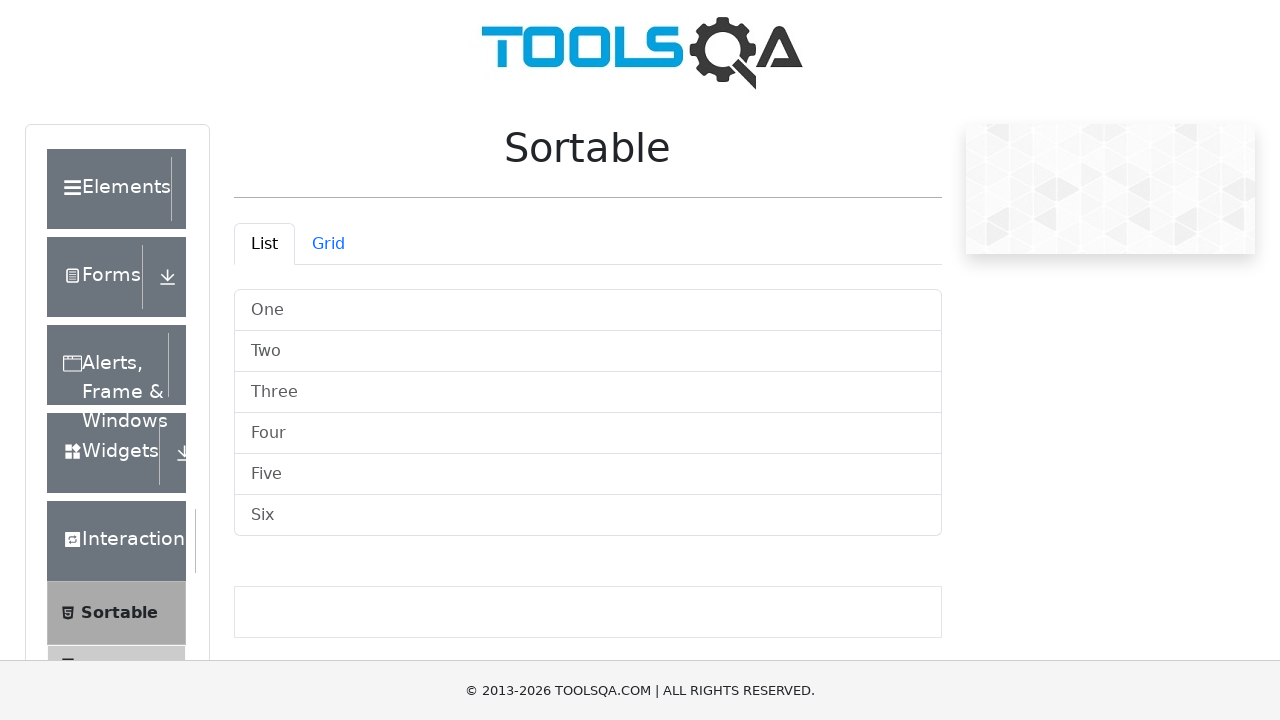

Retrieved all list items from the sortable list
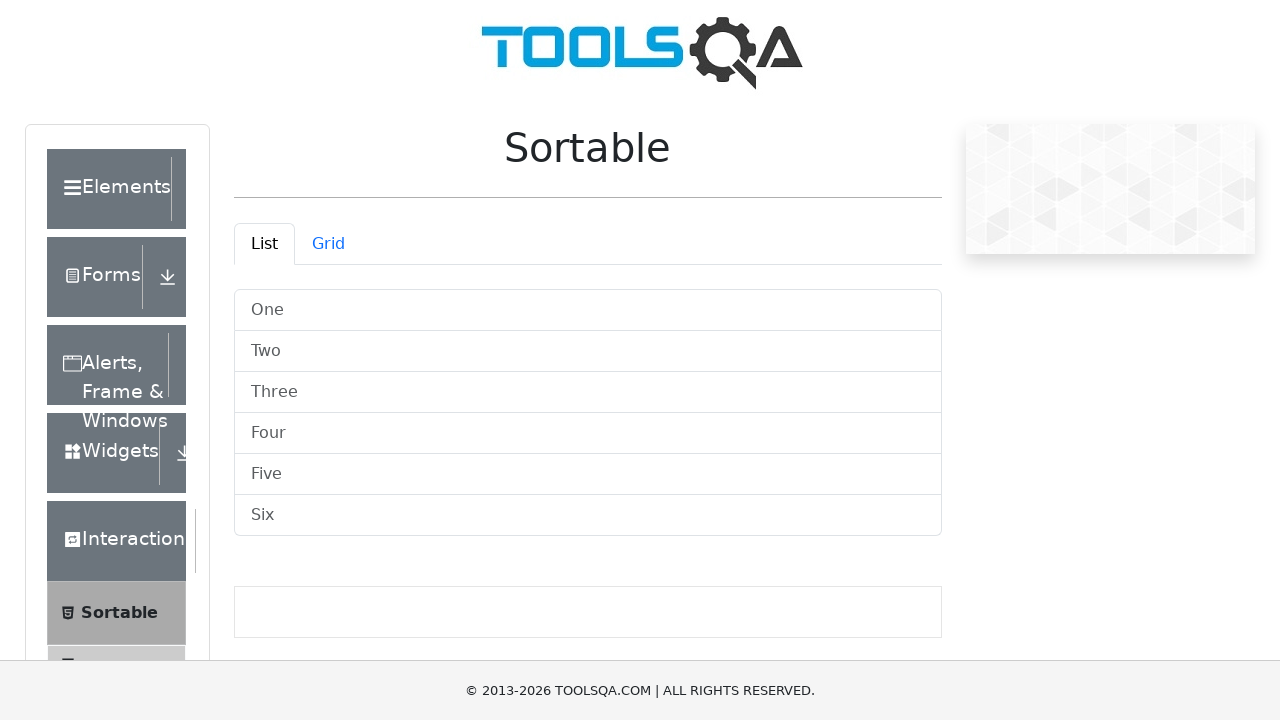

Selected first and third list items for drag and drop
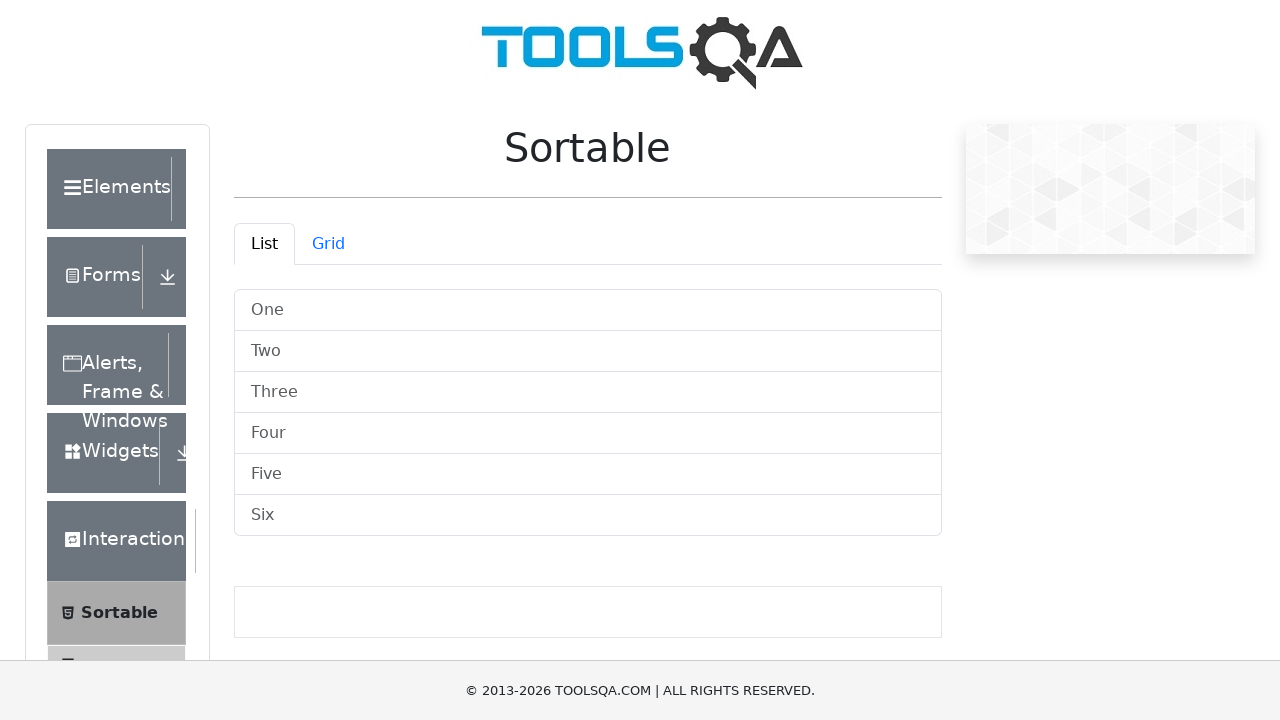

Dragged first list item to third position at (588, 392)
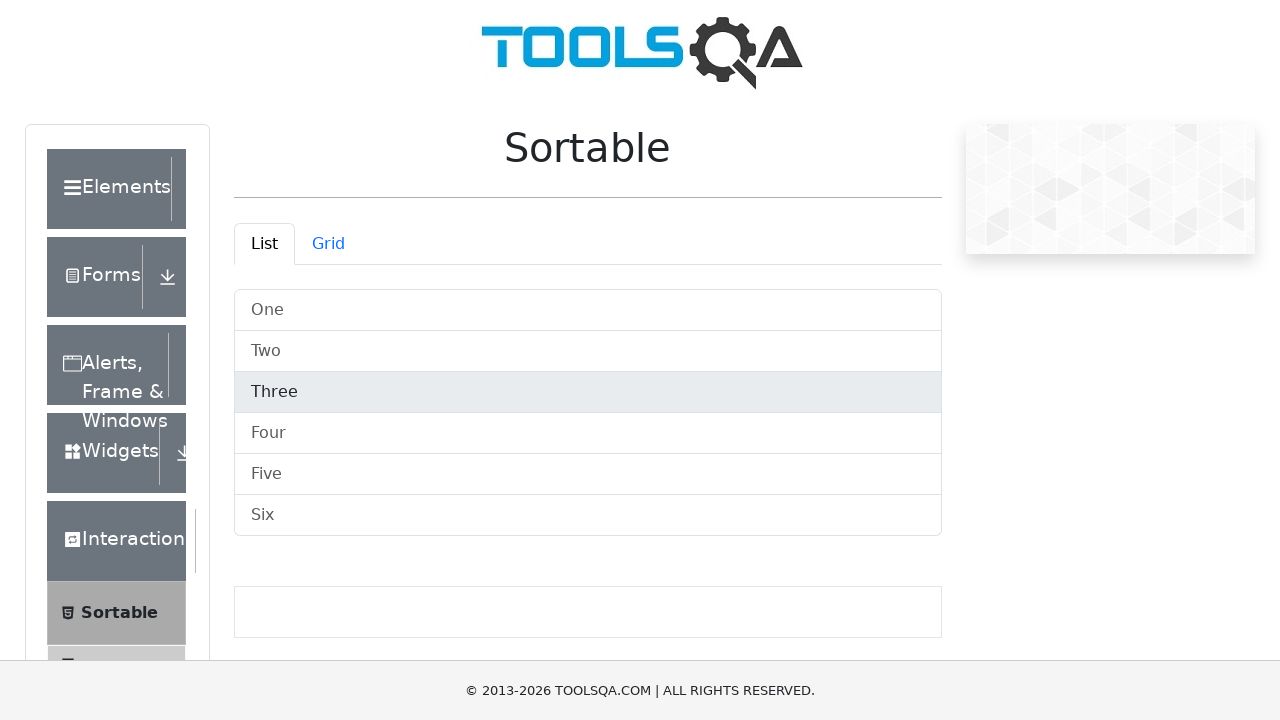

Waited for drag and drop animation to complete
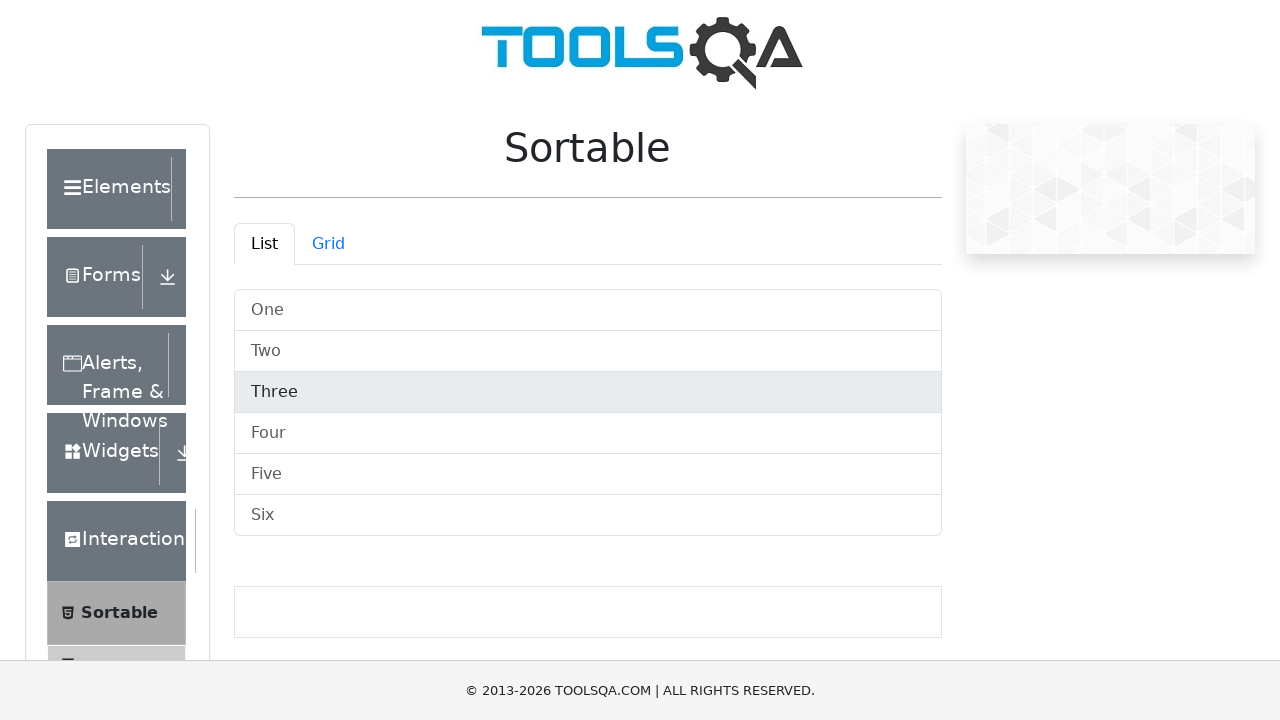

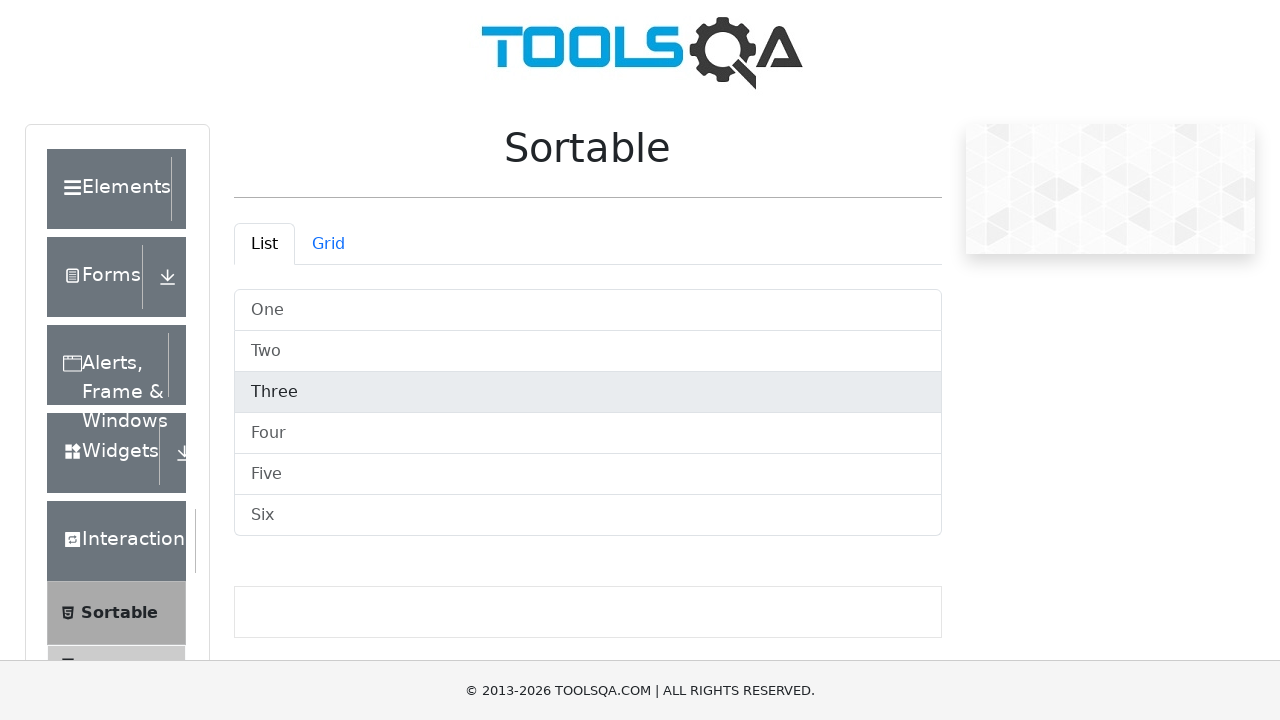